Tests right-click functionality on the Buttons page by performing a context click and verifying the result message

Starting URL: https://demoqa.com/

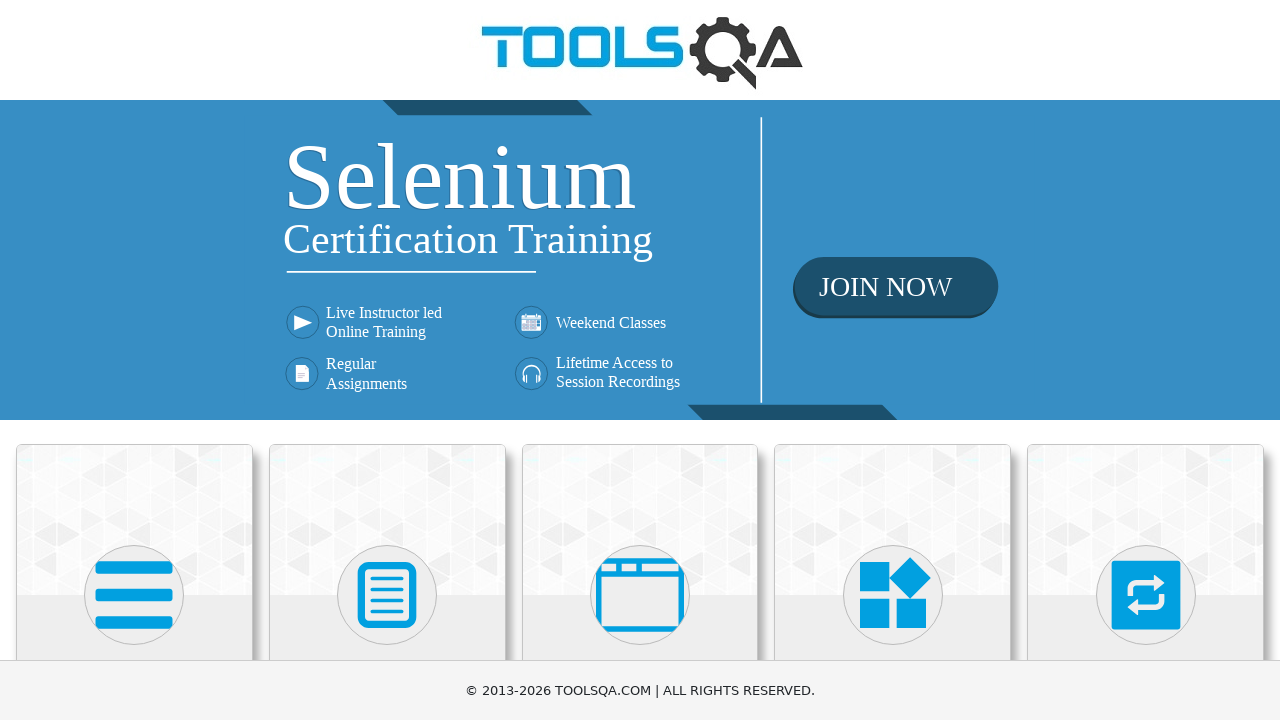

Clicked on Elements card on homepage at (134, 520) on div.card:has-text('Elements')
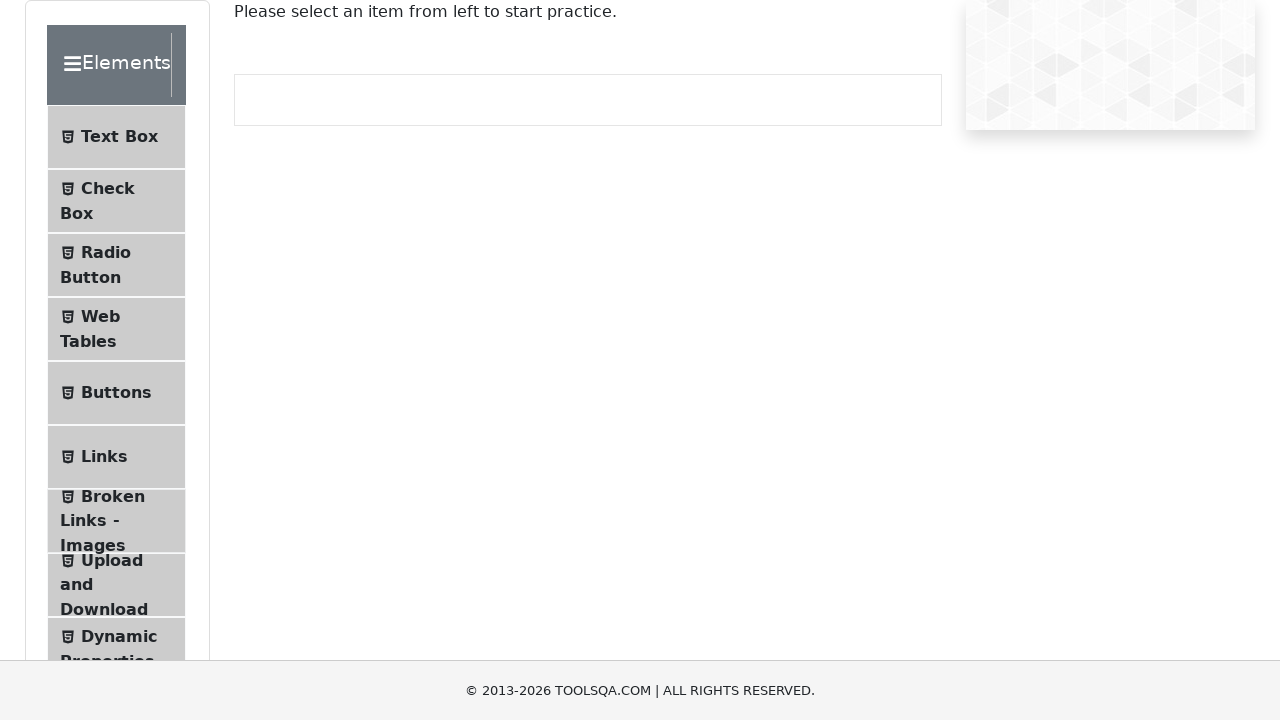

Clicked on Buttons menu item in sidebar at (116, 393) on text=Buttons
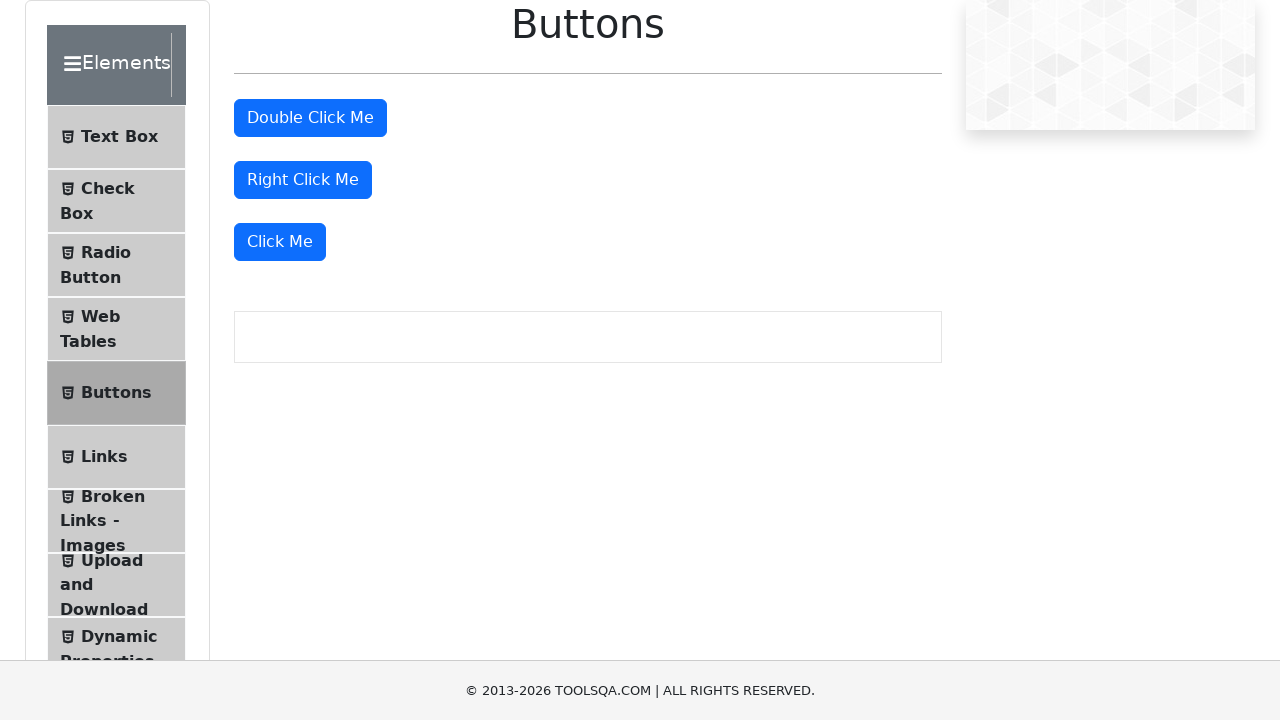

Performed right-click on the right click button at (303, 180) on #rightClickBtn
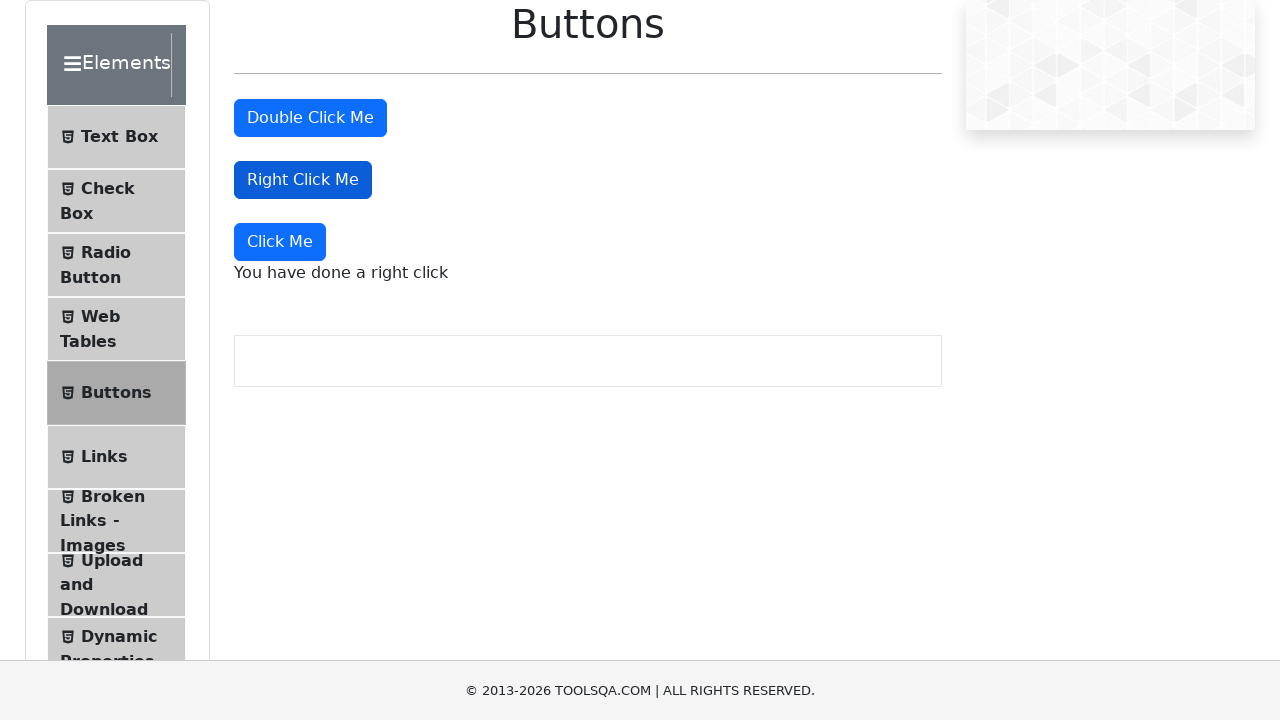

Right click result message is displayed
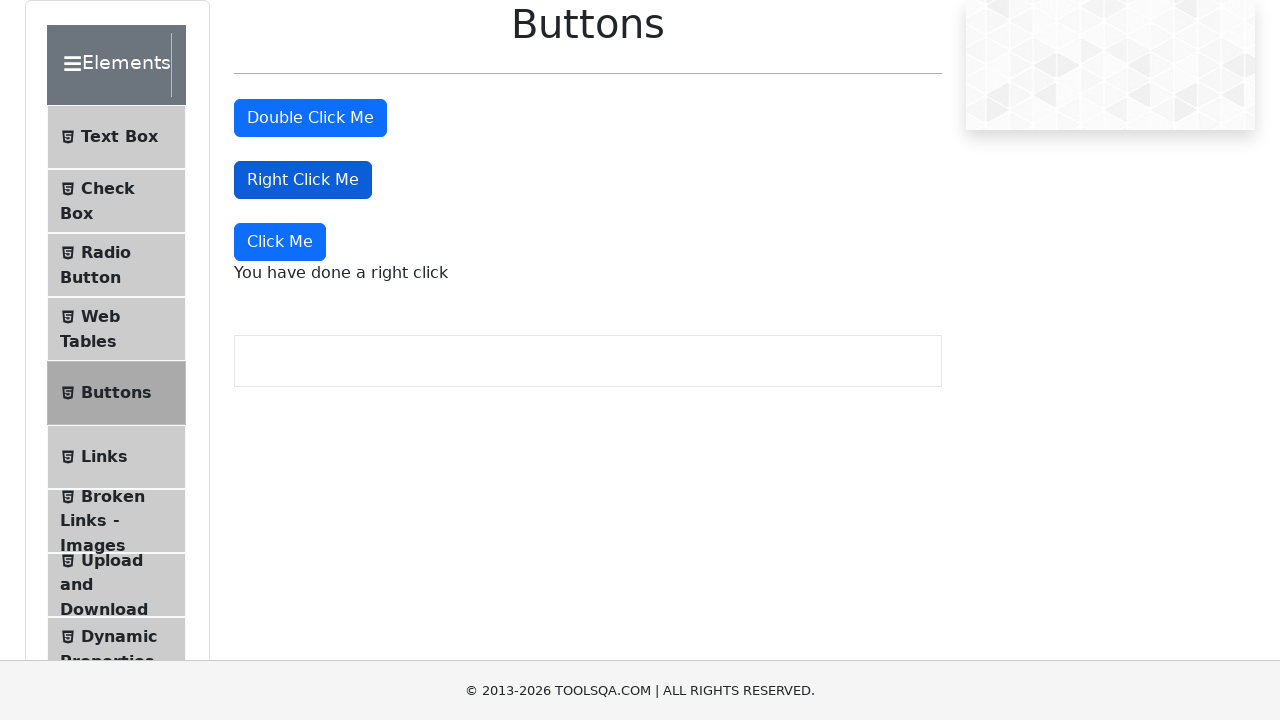

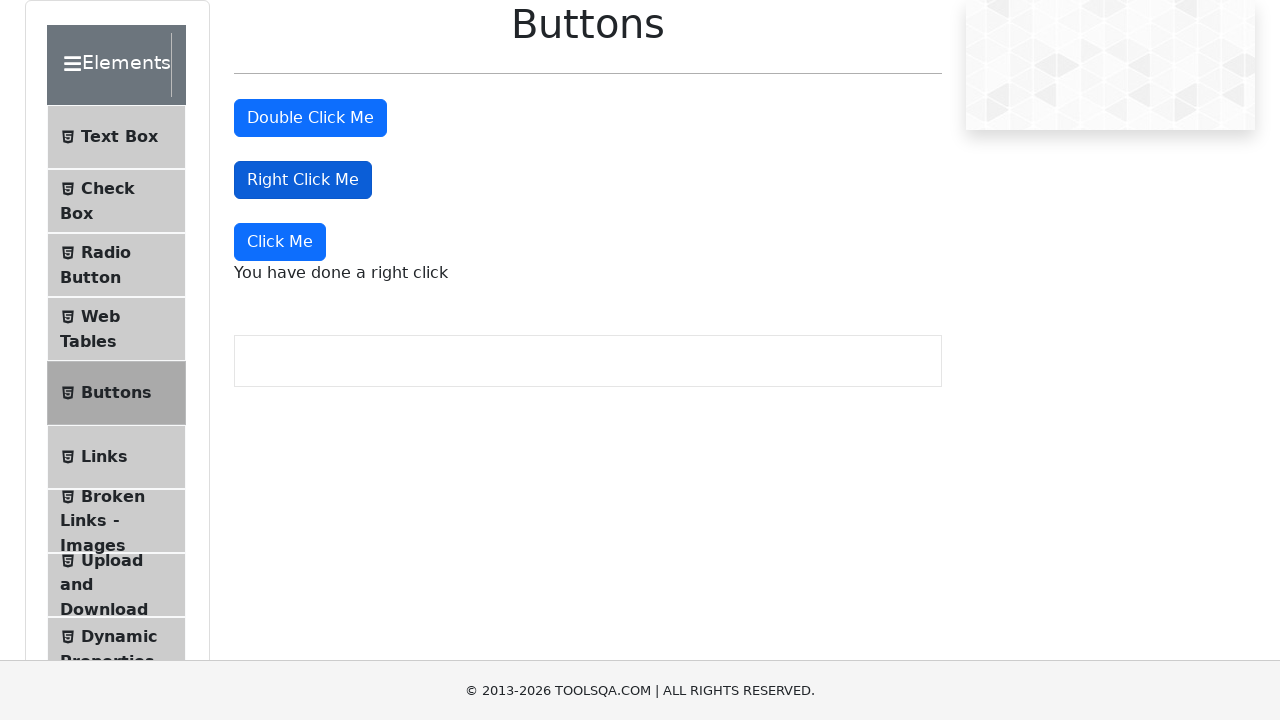